Tests jQuery Growl notification functionality by injecting jQuery and jQuery Growl library into the page, then displaying a notification message

Starting URL: http://the-internet.herokuapp.com

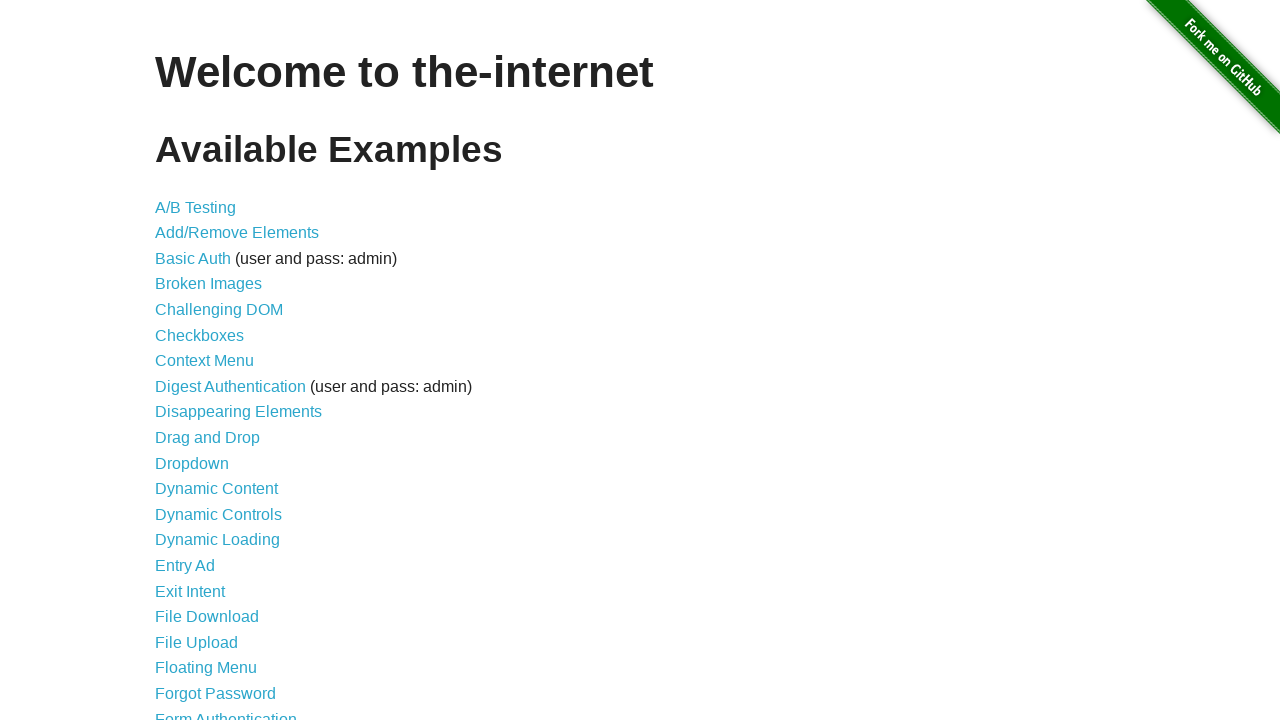

Injected jQuery library into page if not already present
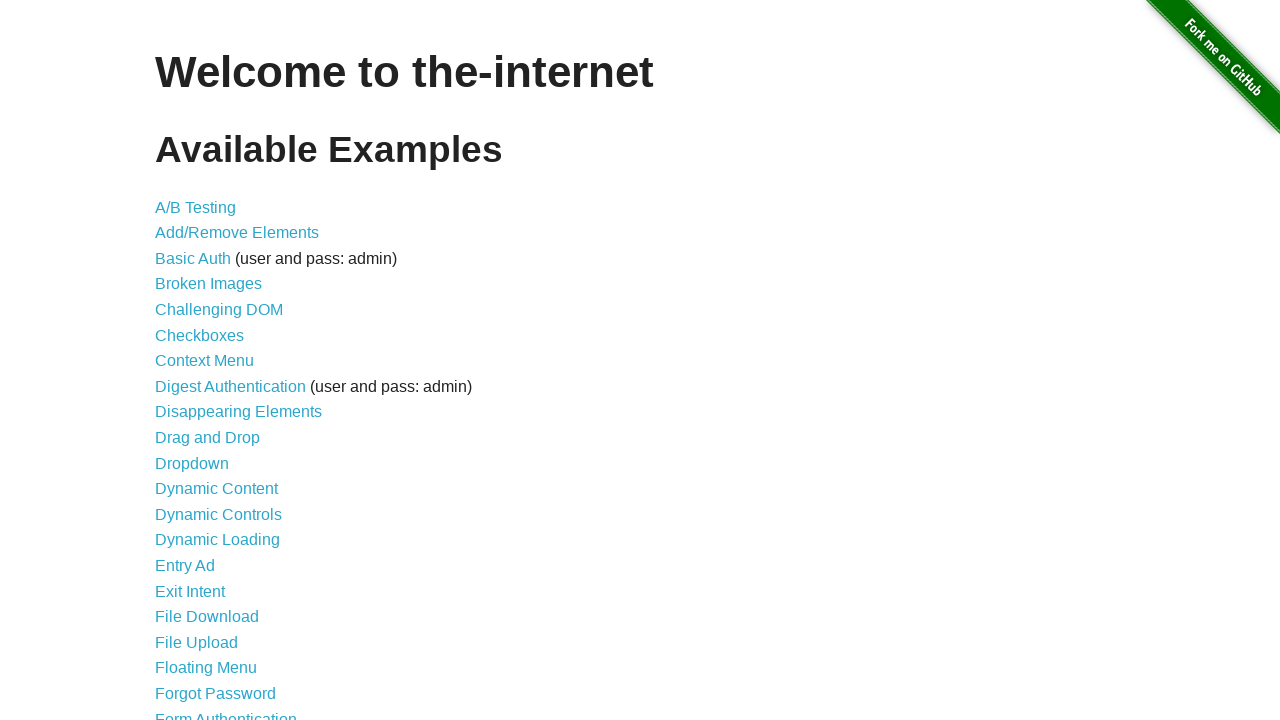

Waited for jQuery to load and become available
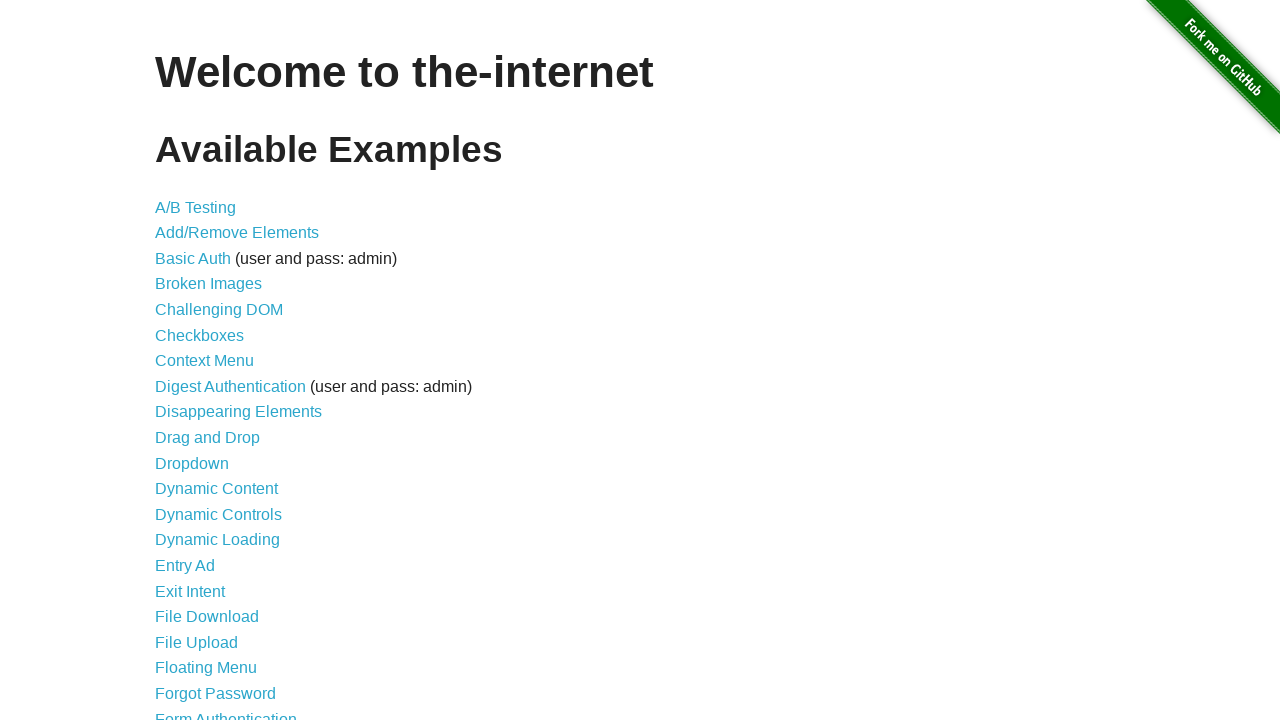

Loaded jQuery Growl library script
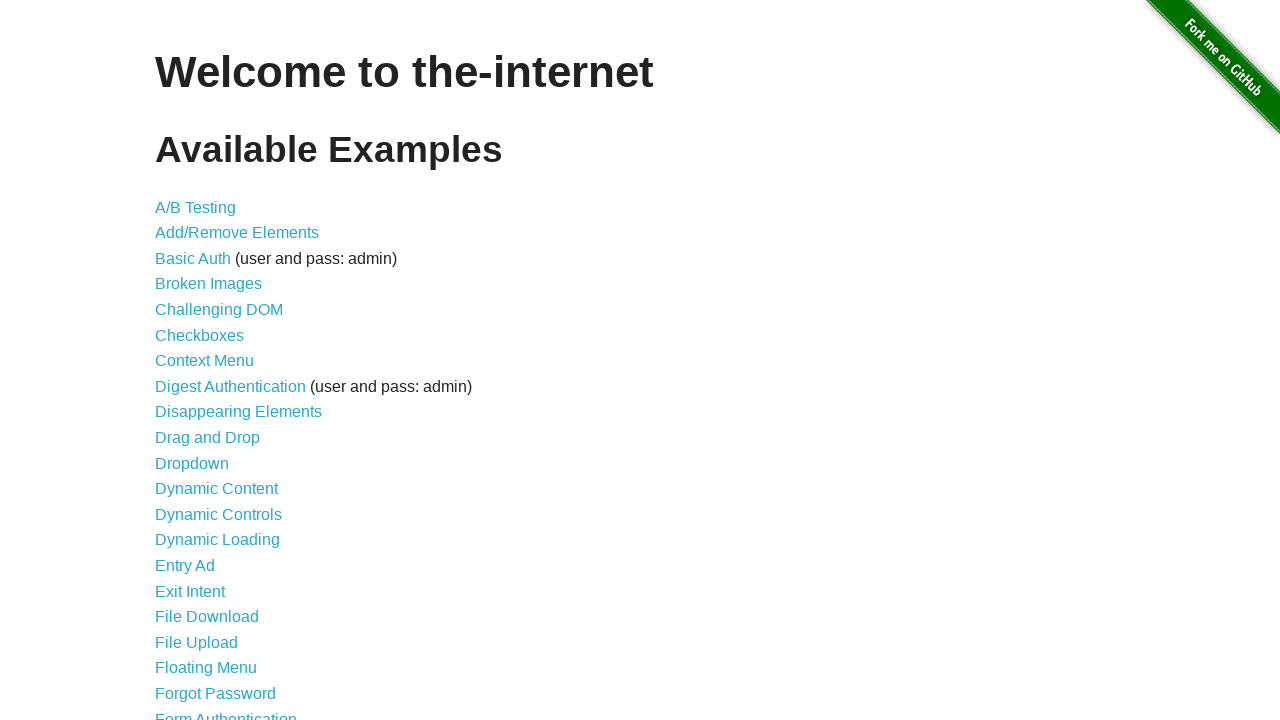

Added jQuery Growl stylesheet to page head
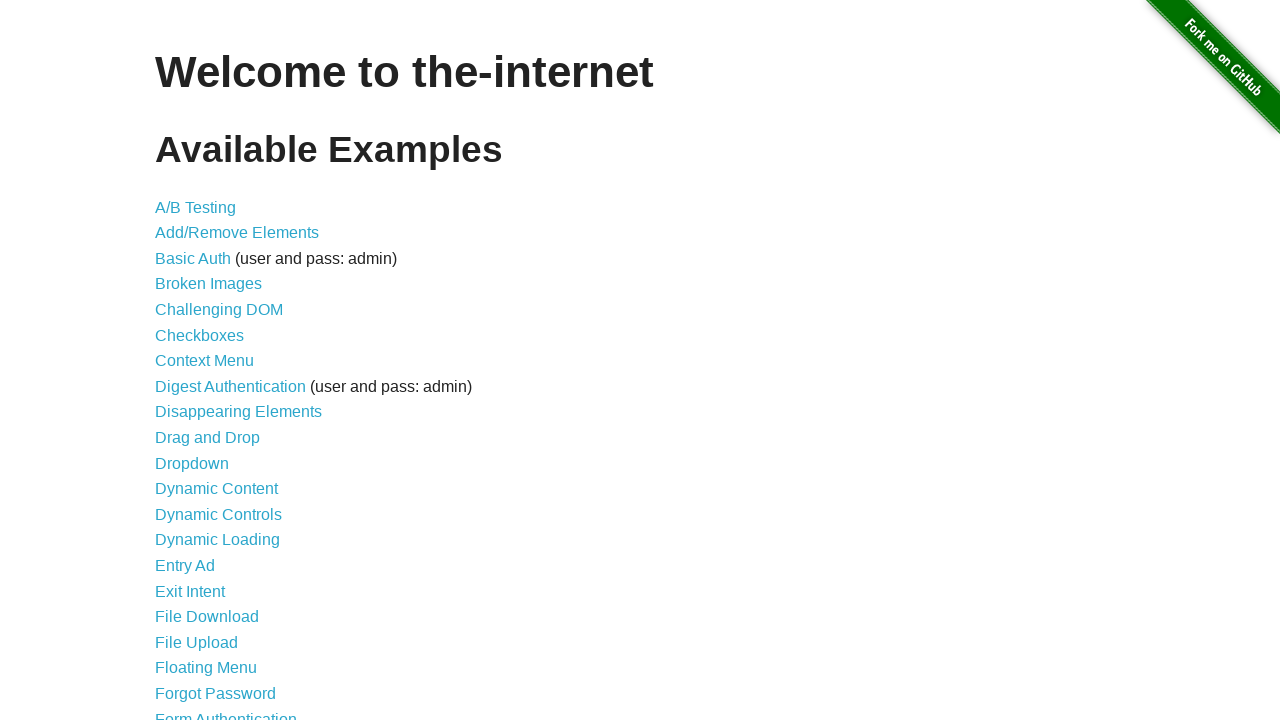

Waited 1 second for Growl library to initialize
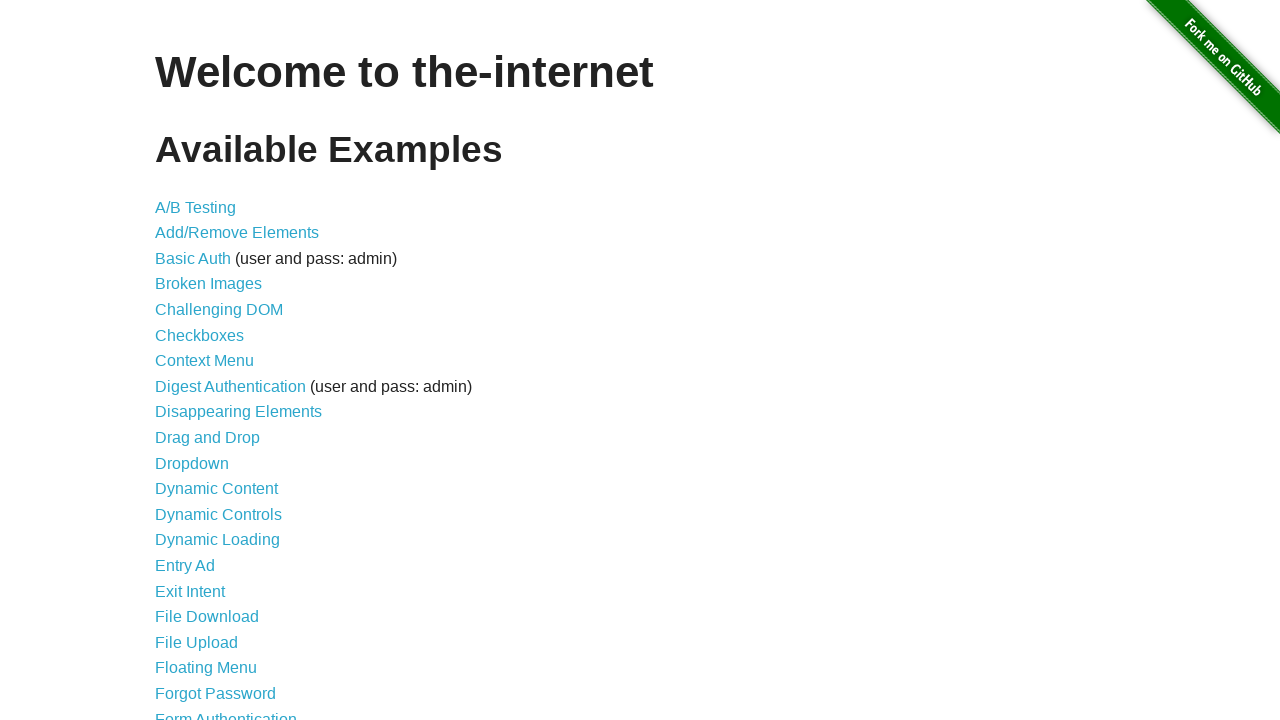

Displayed Growl notification with title 'GET' and message '/'
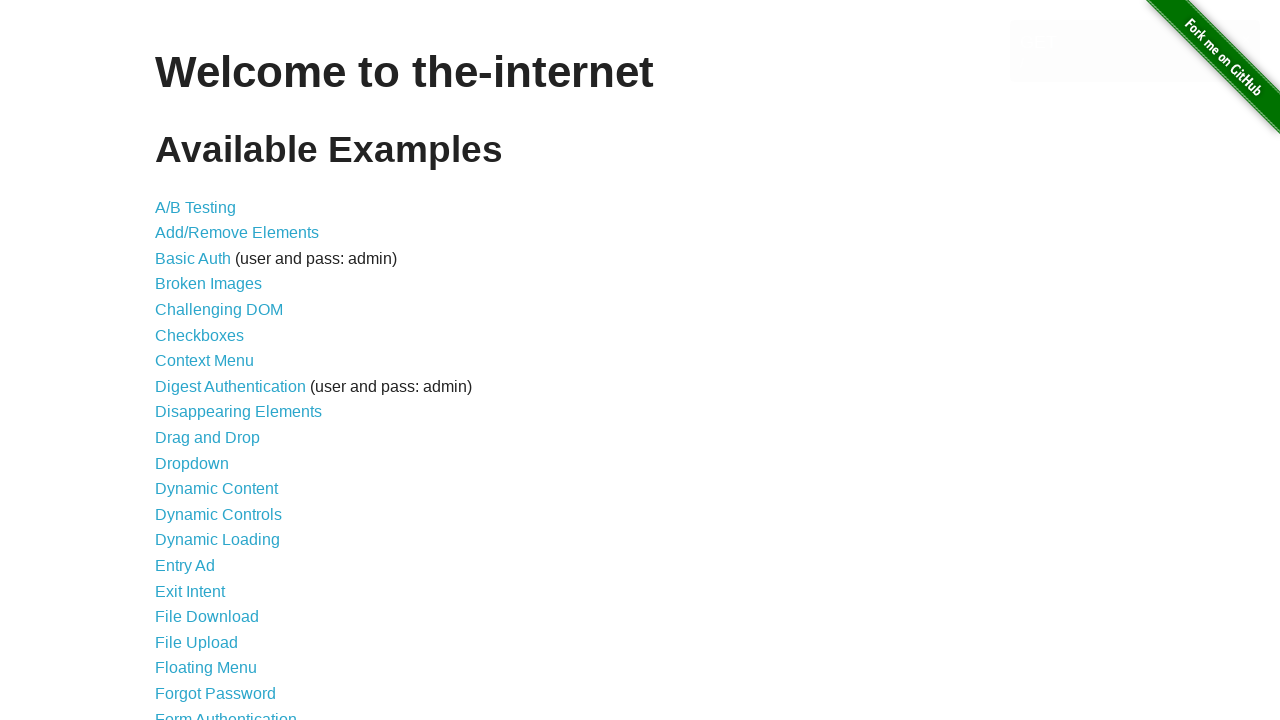

Waited 3 seconds for notification to display and be visible
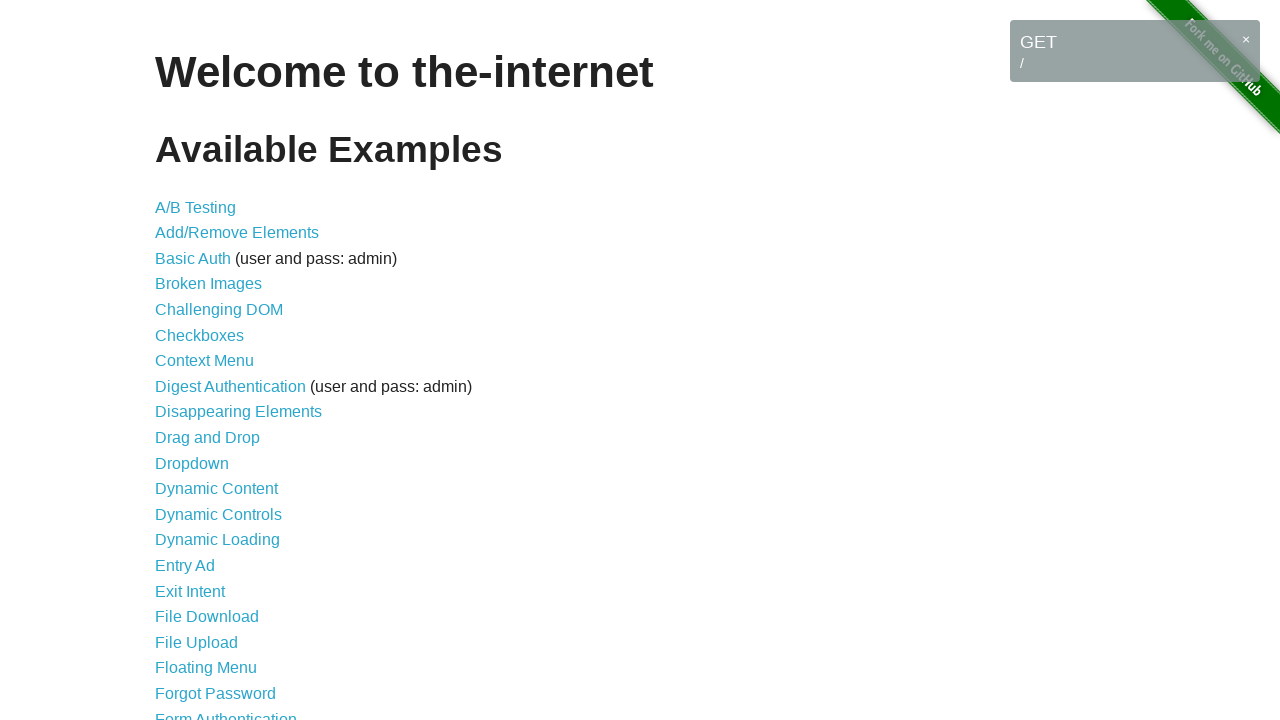

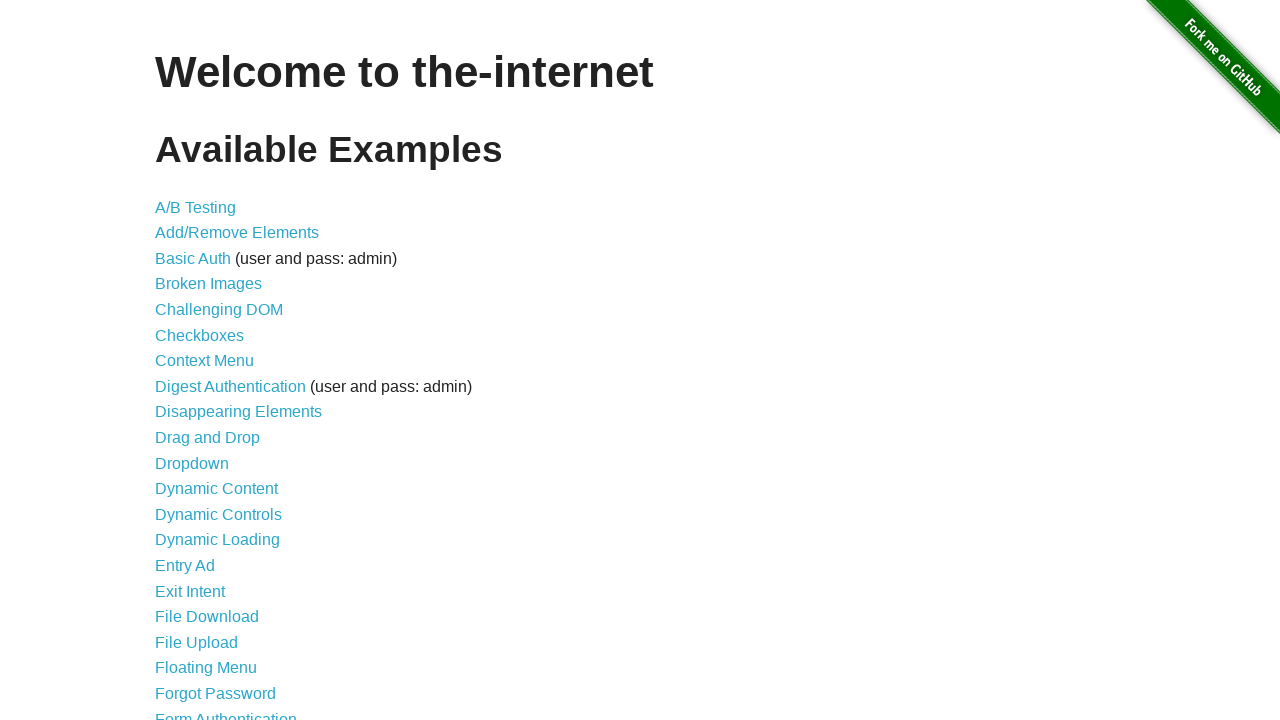